Navigates to the Selenium website and clicks on a navigation link that contains 'webdriver', 'ide', or 'grid' in its class attribute.

Starting URL: https://www.selenium.dev/

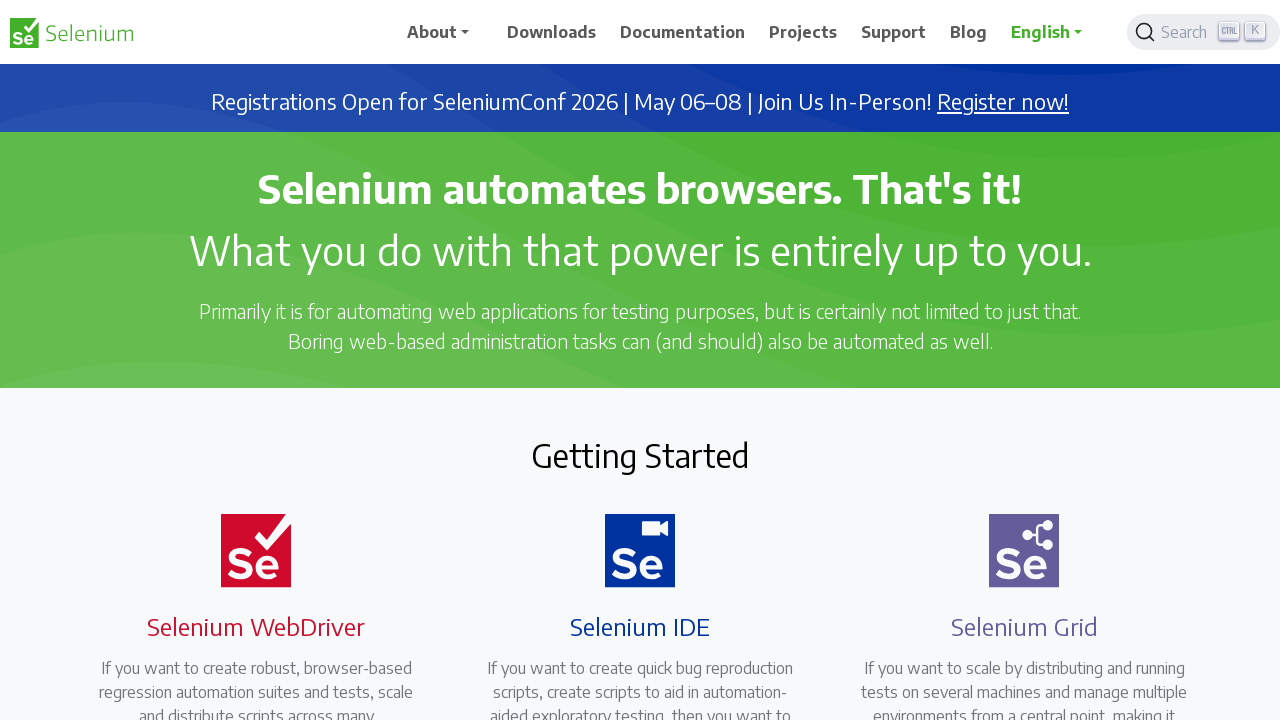

Navigated to Selenium website at https://www.selenium.dev/
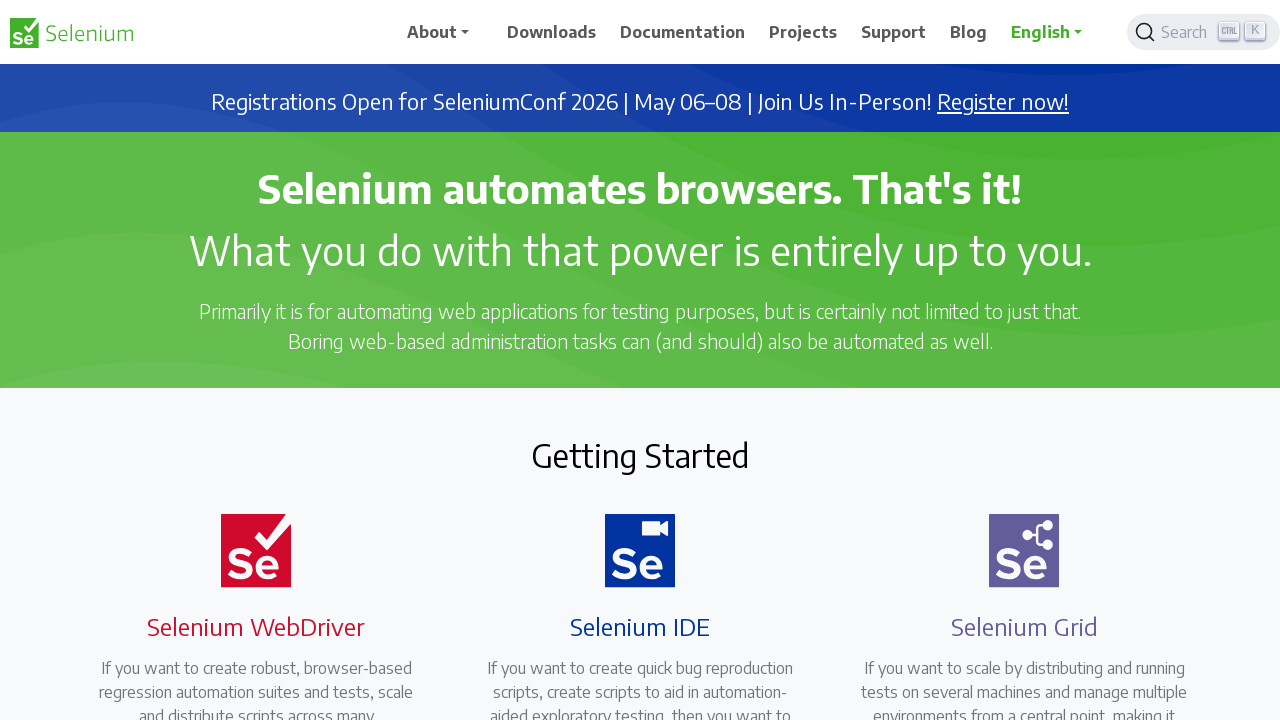

Clicked on navigation link containing 'webdriver', 'ide', or 'grid' in class attribute at (244, 360) on a:is([class*='webdriver'], [class*='ide'], [class*='grid'])
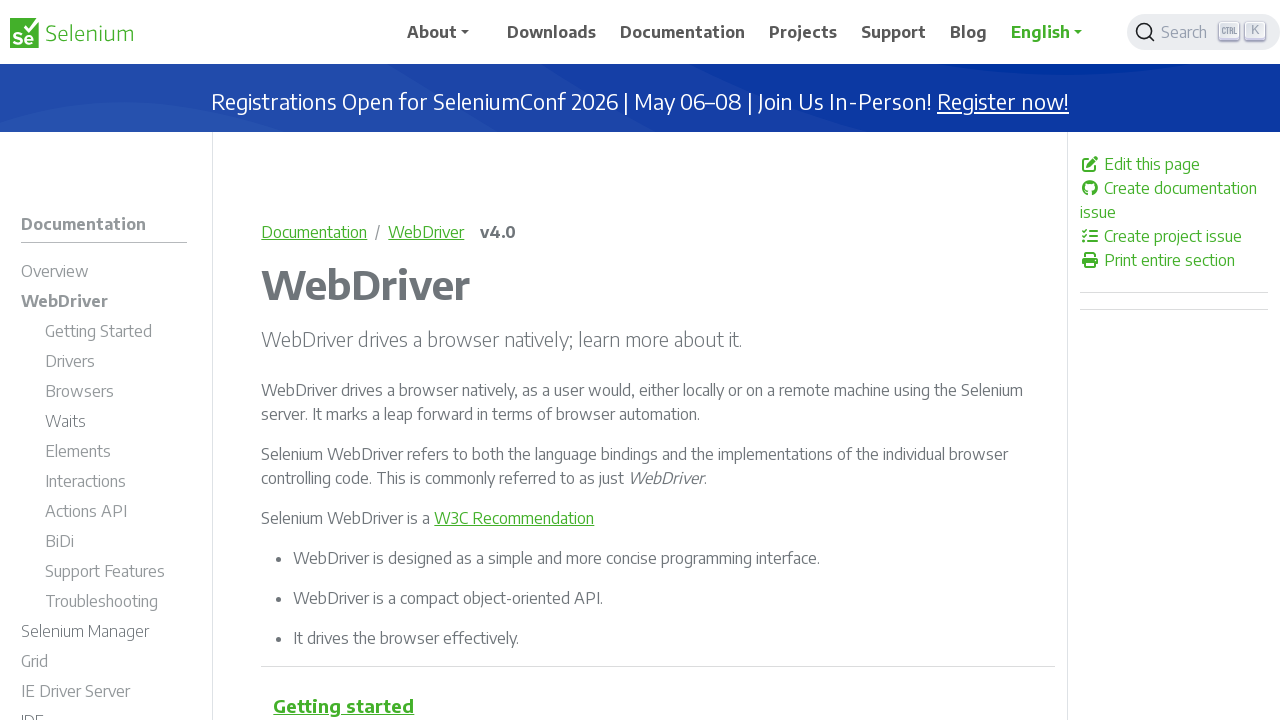

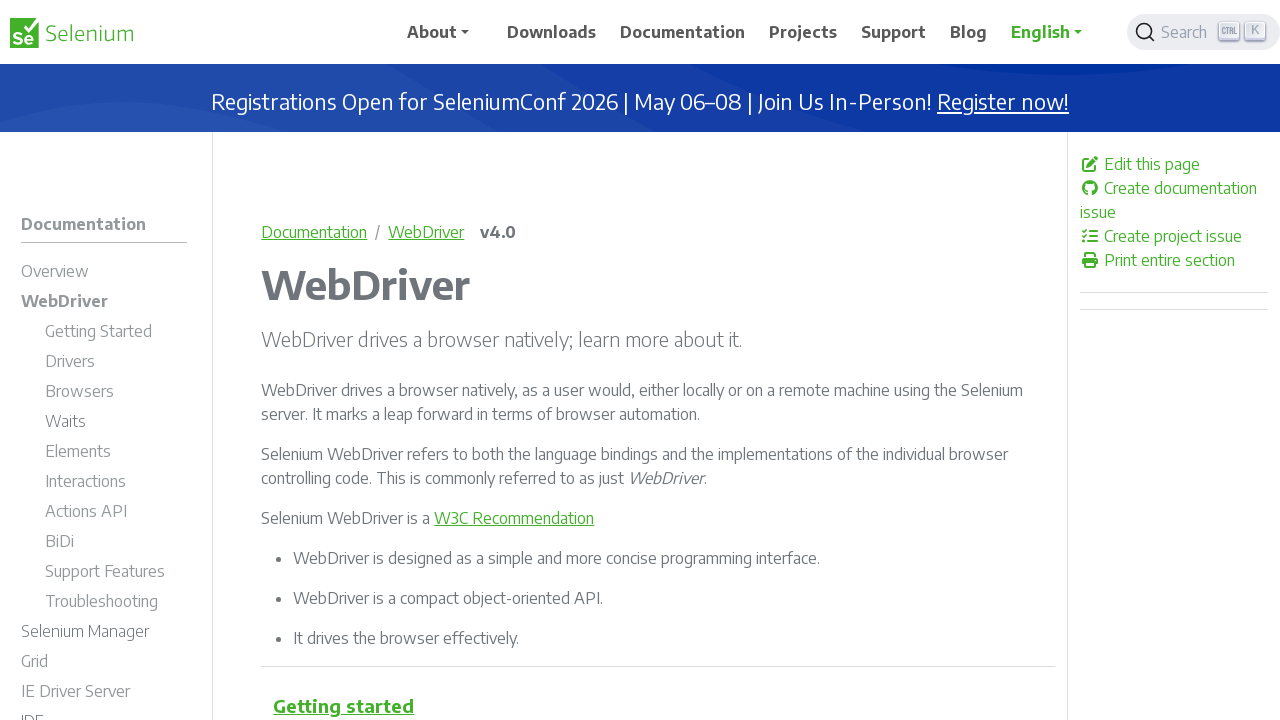